Tests drag and drop functionality by dragging an element to a target drop zone

Starting URL: https://testautomationpractice.blogspot.com/

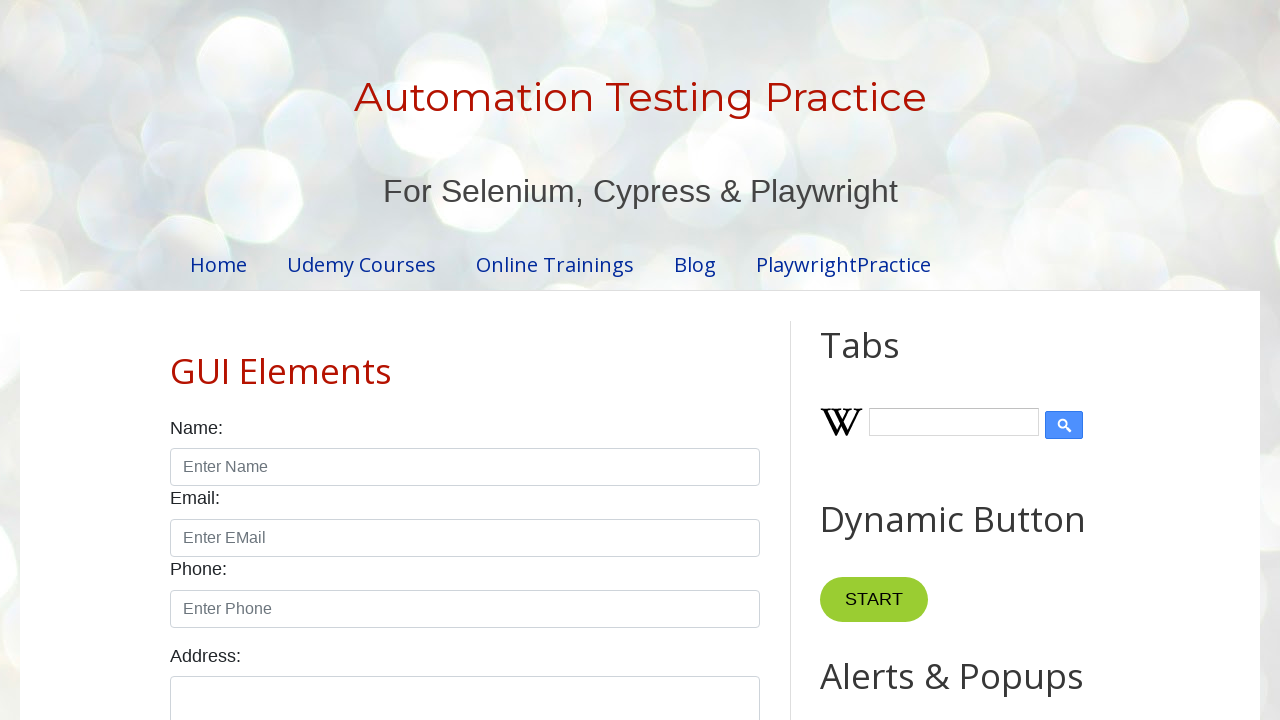

Located source element 'Drag me to my target'
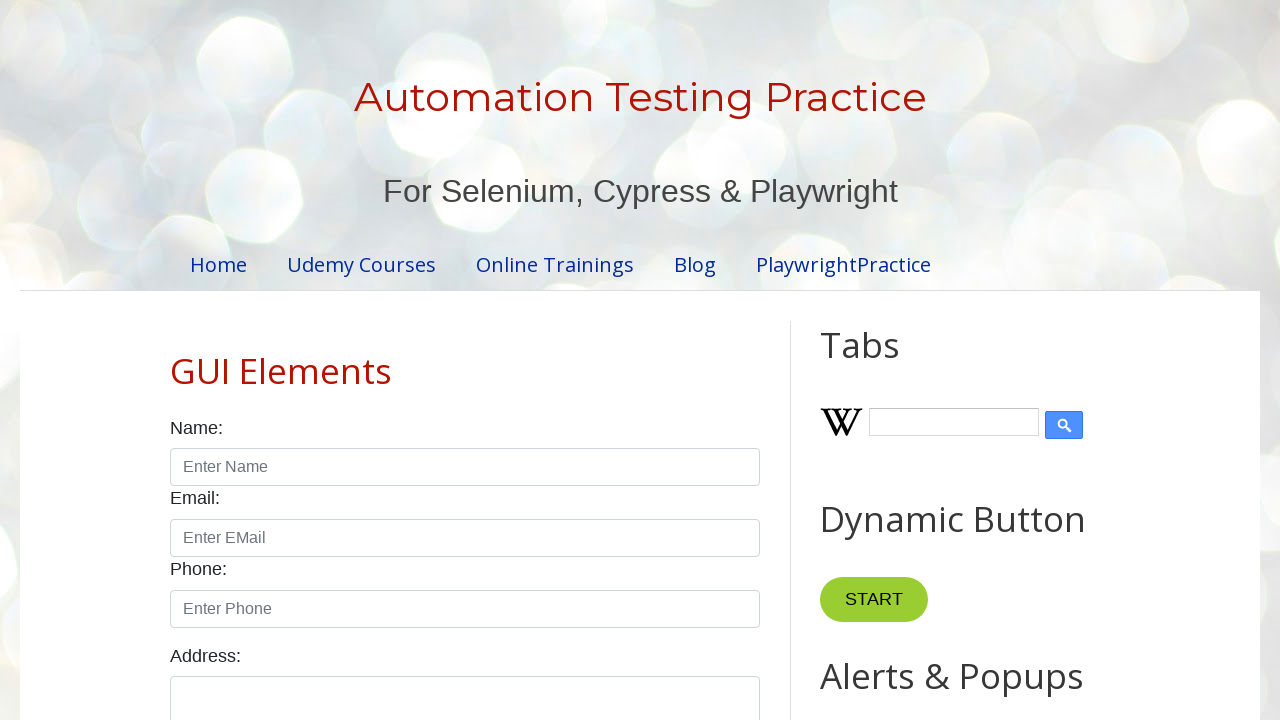

Located target drop zone with id 'droppable'
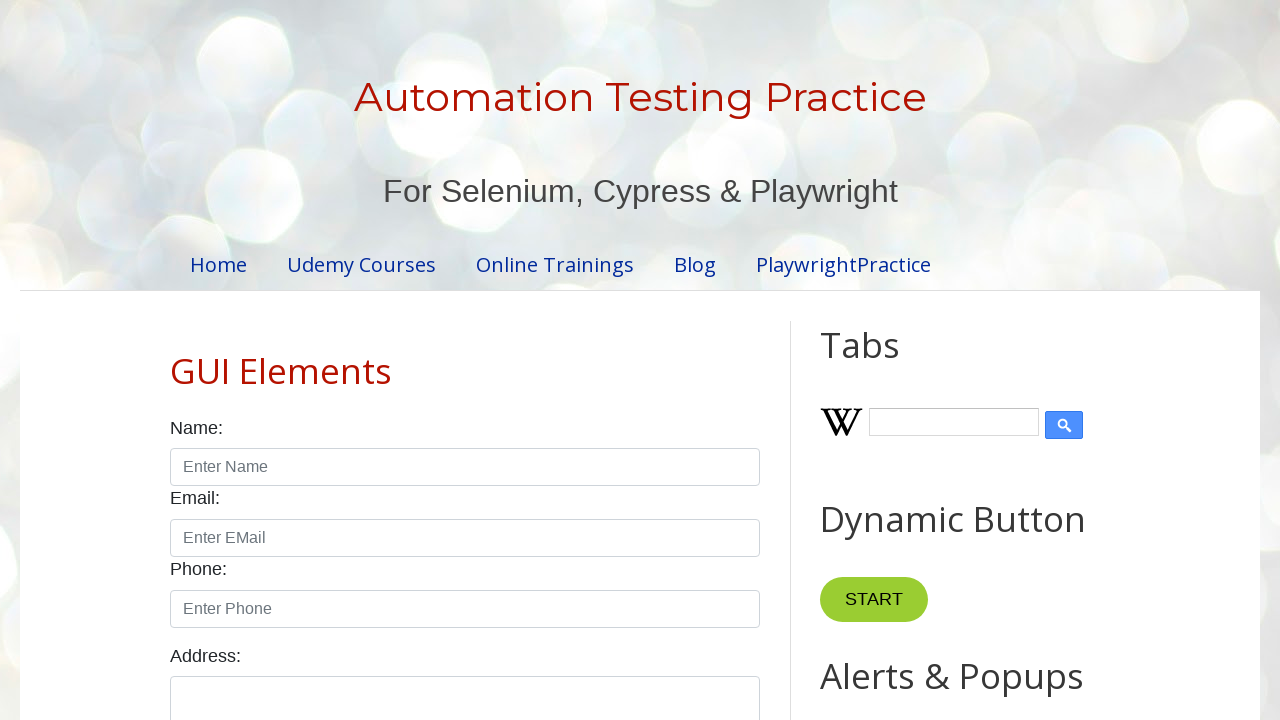

Dragged source element to target drop zone at (1015, 404)
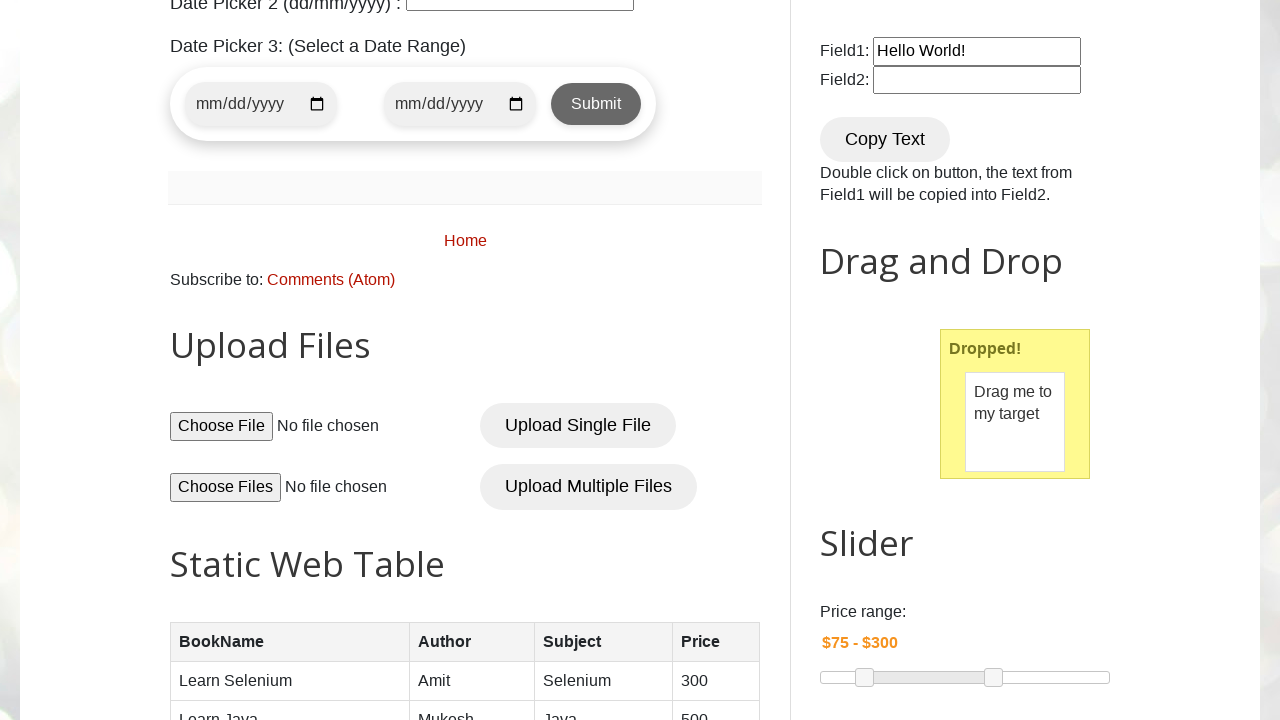

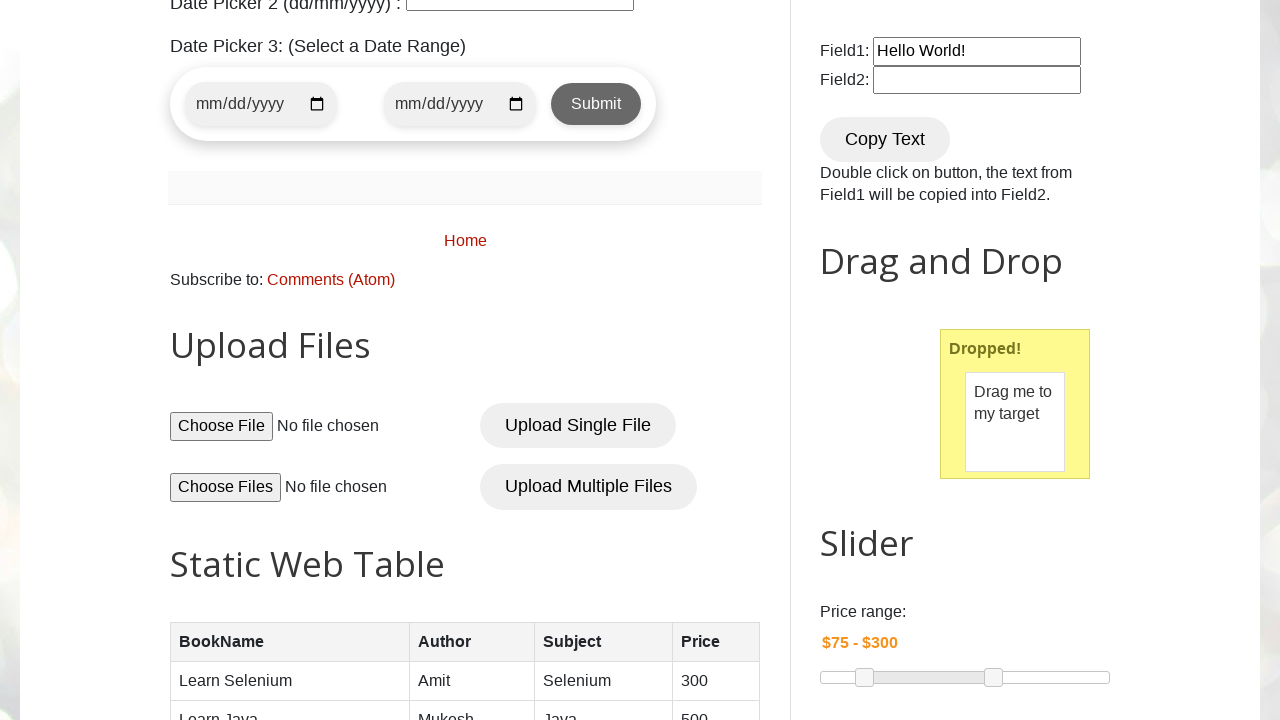